Tests browser window management by maximizing, minimizing, and entering fullscreen mode on the Apple website

Starting URL: https://www.apple.com/

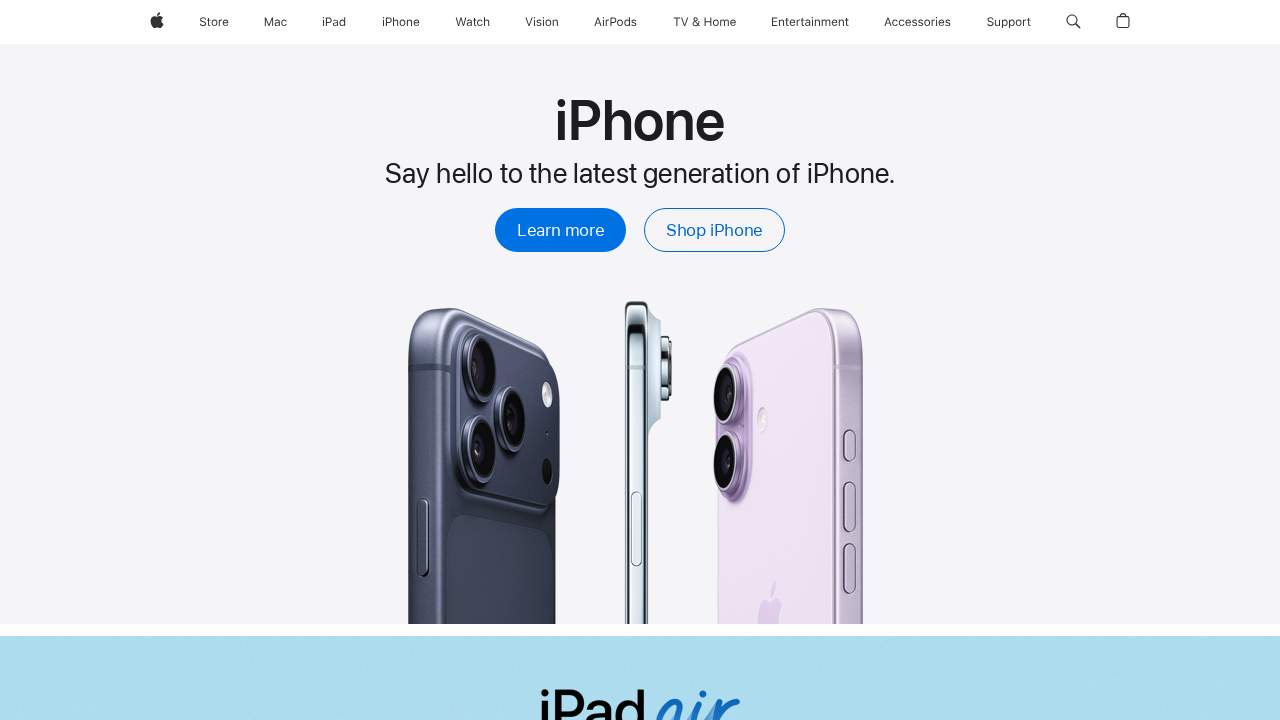

Set viewport to maximized size (1920x1080)
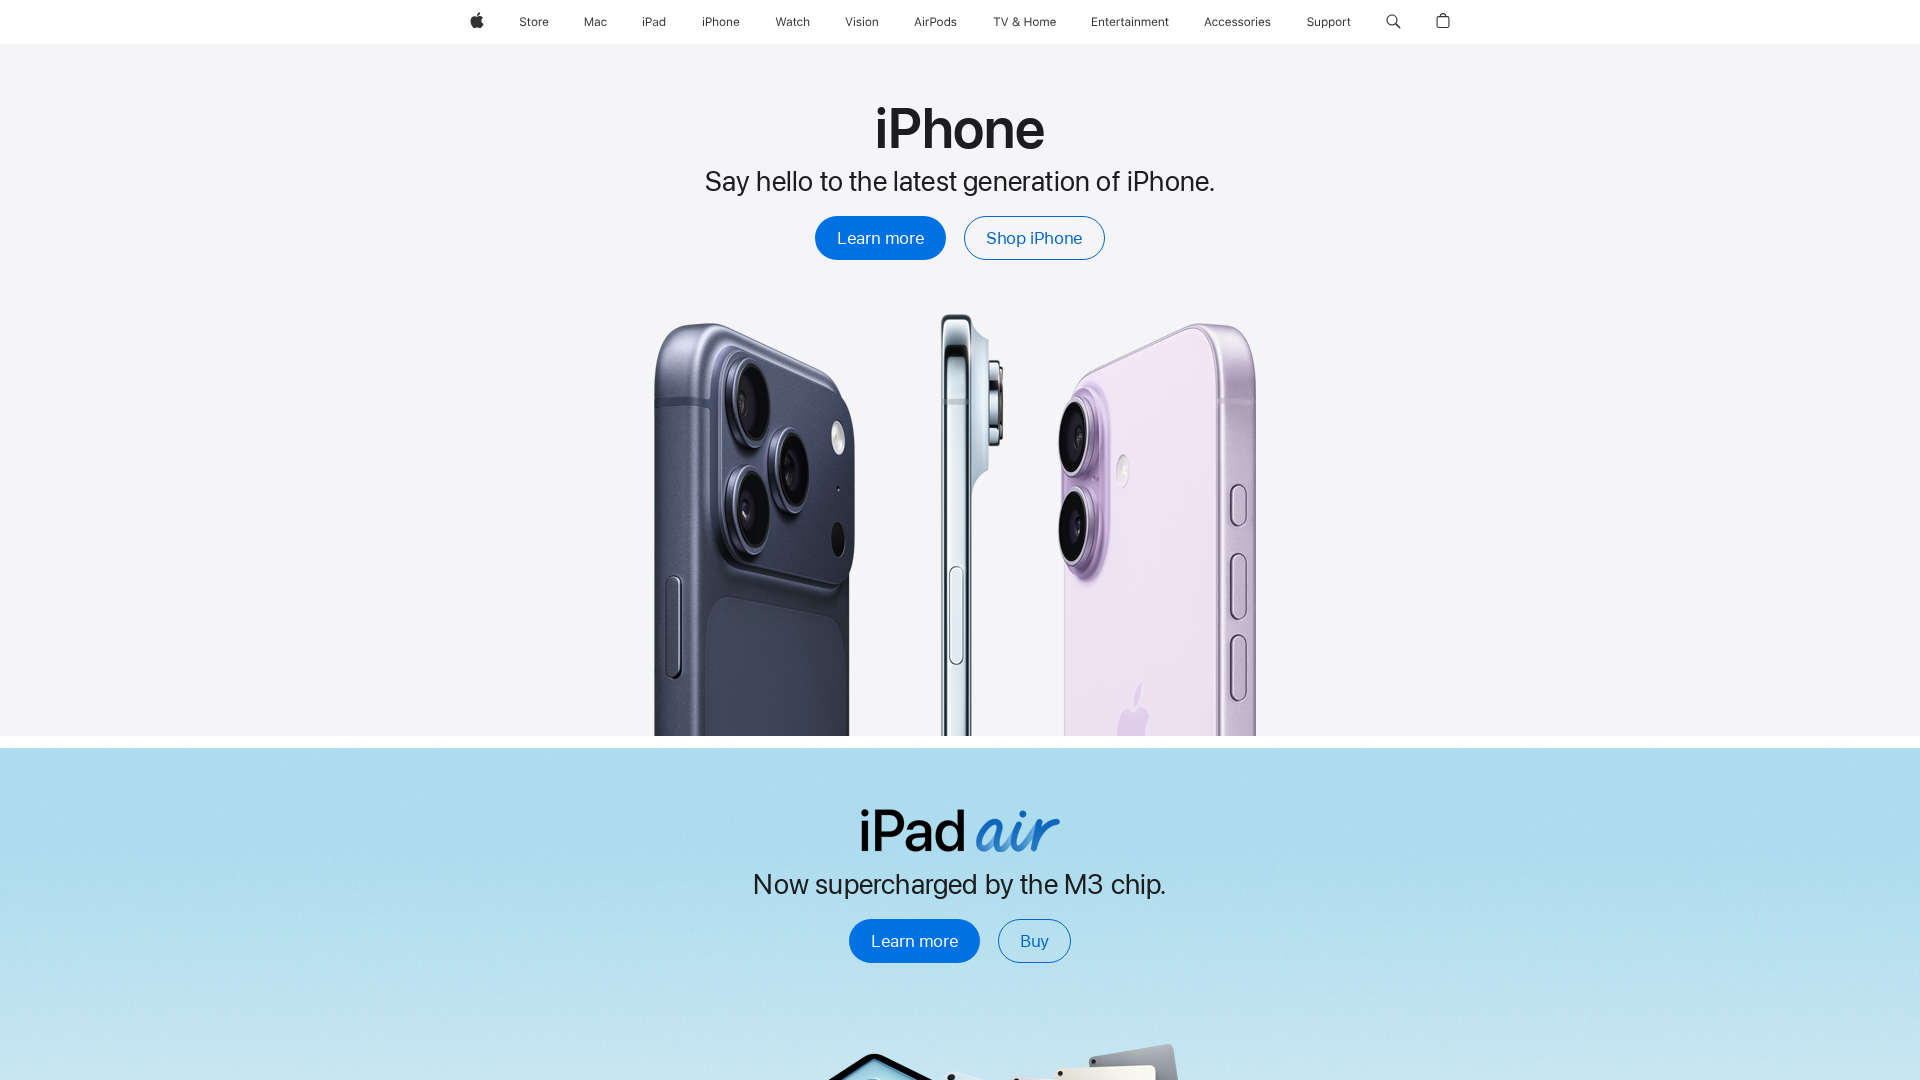

Waited 3 seconds to observe maximized browser window state
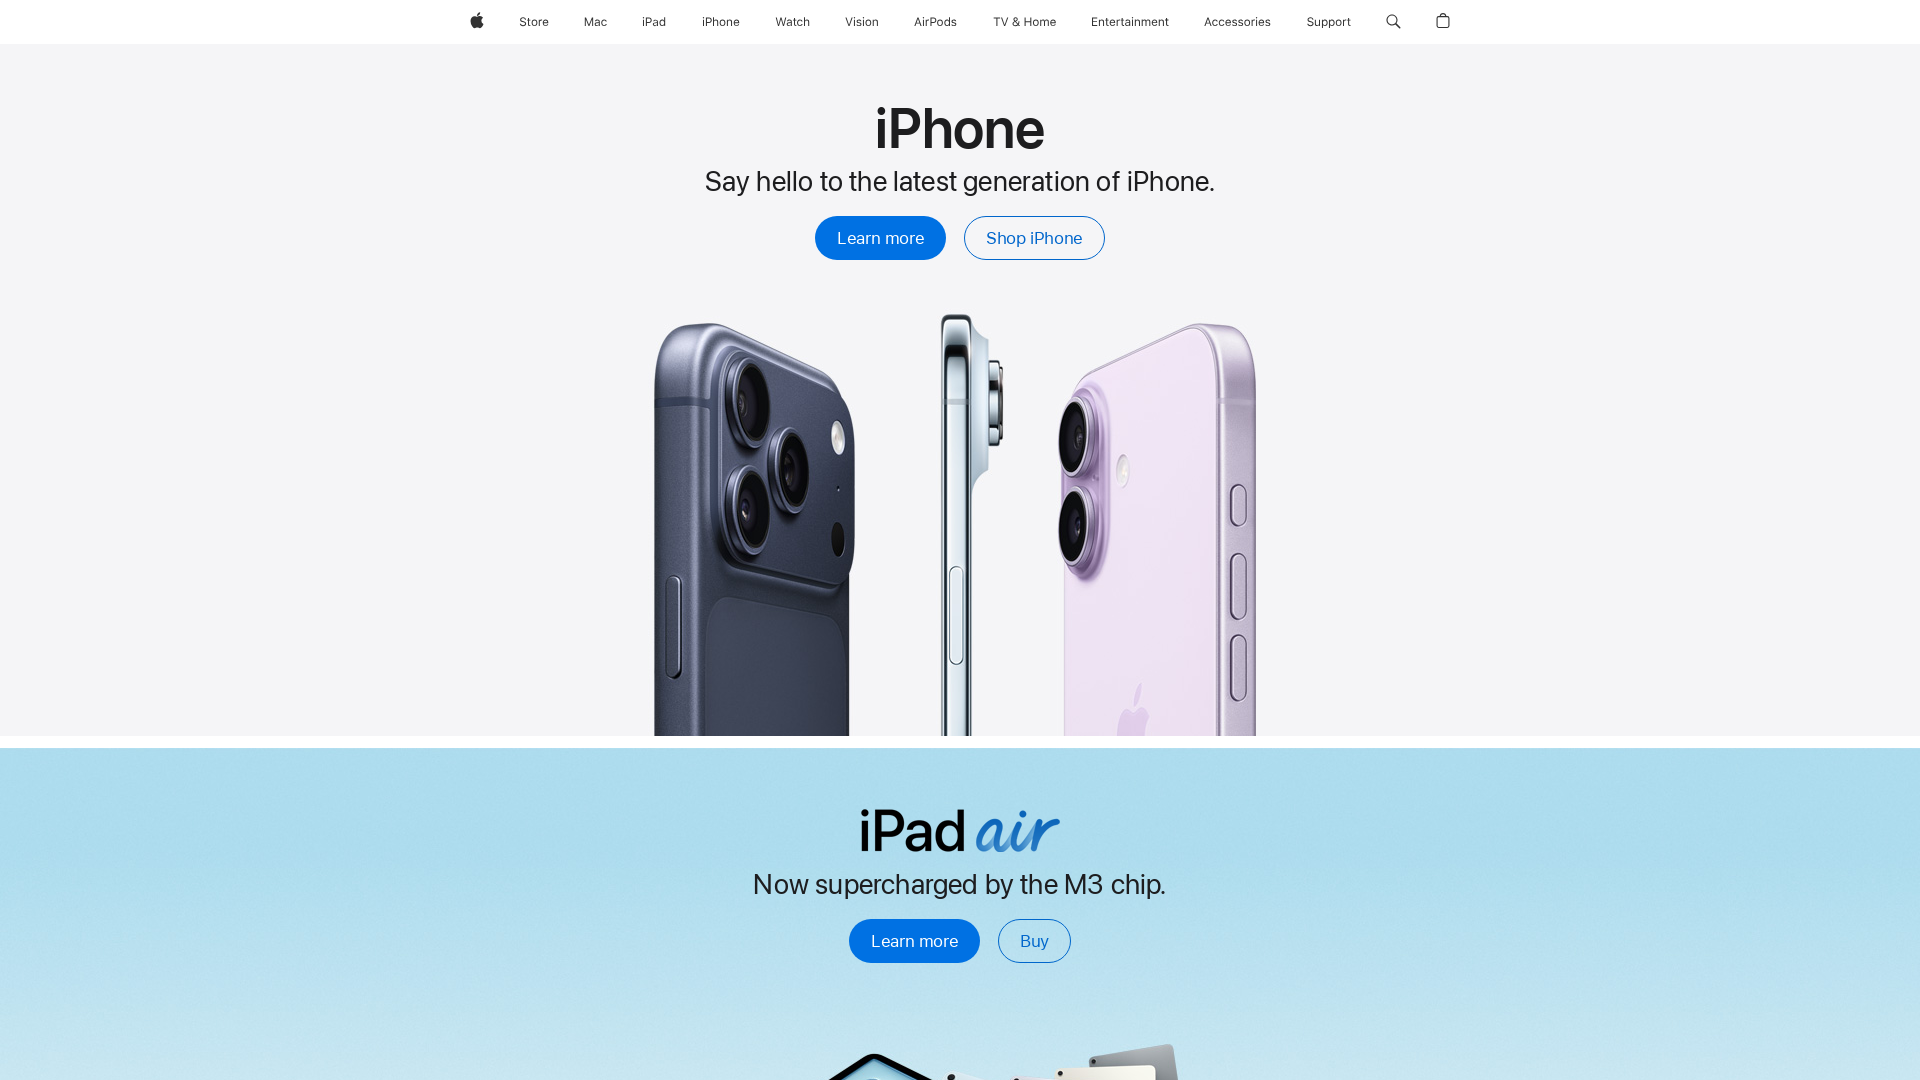

Set viewport to simulated minimized size (800x600)
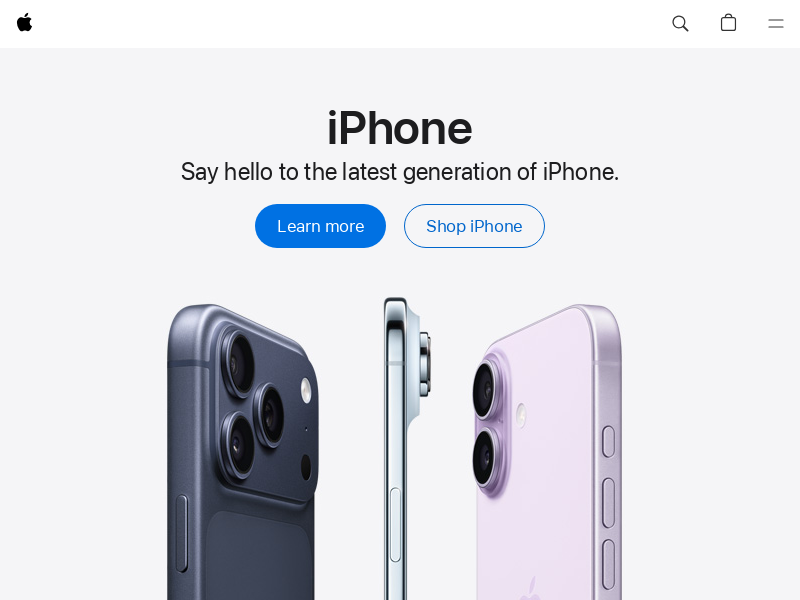

Waited 3 seconds to observe minimized browser window state
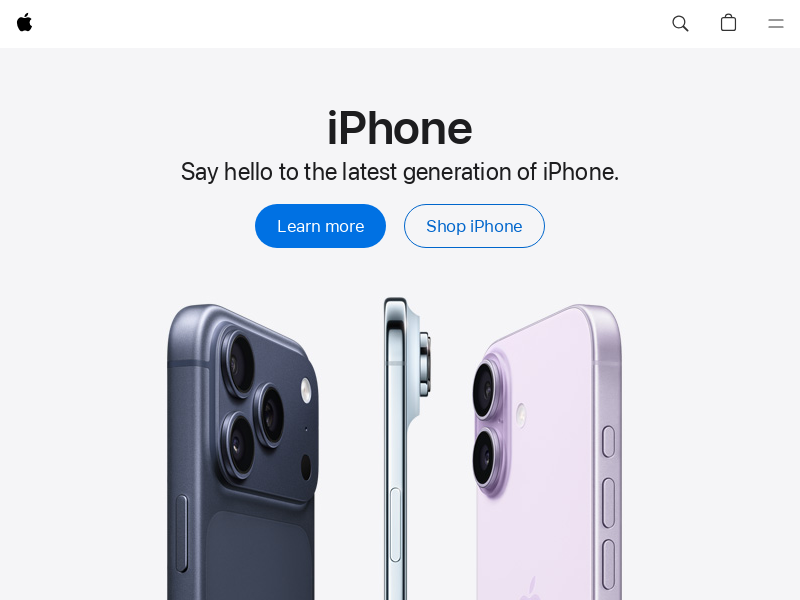

Set viewport to simulated fullscreen size (1920x1080)
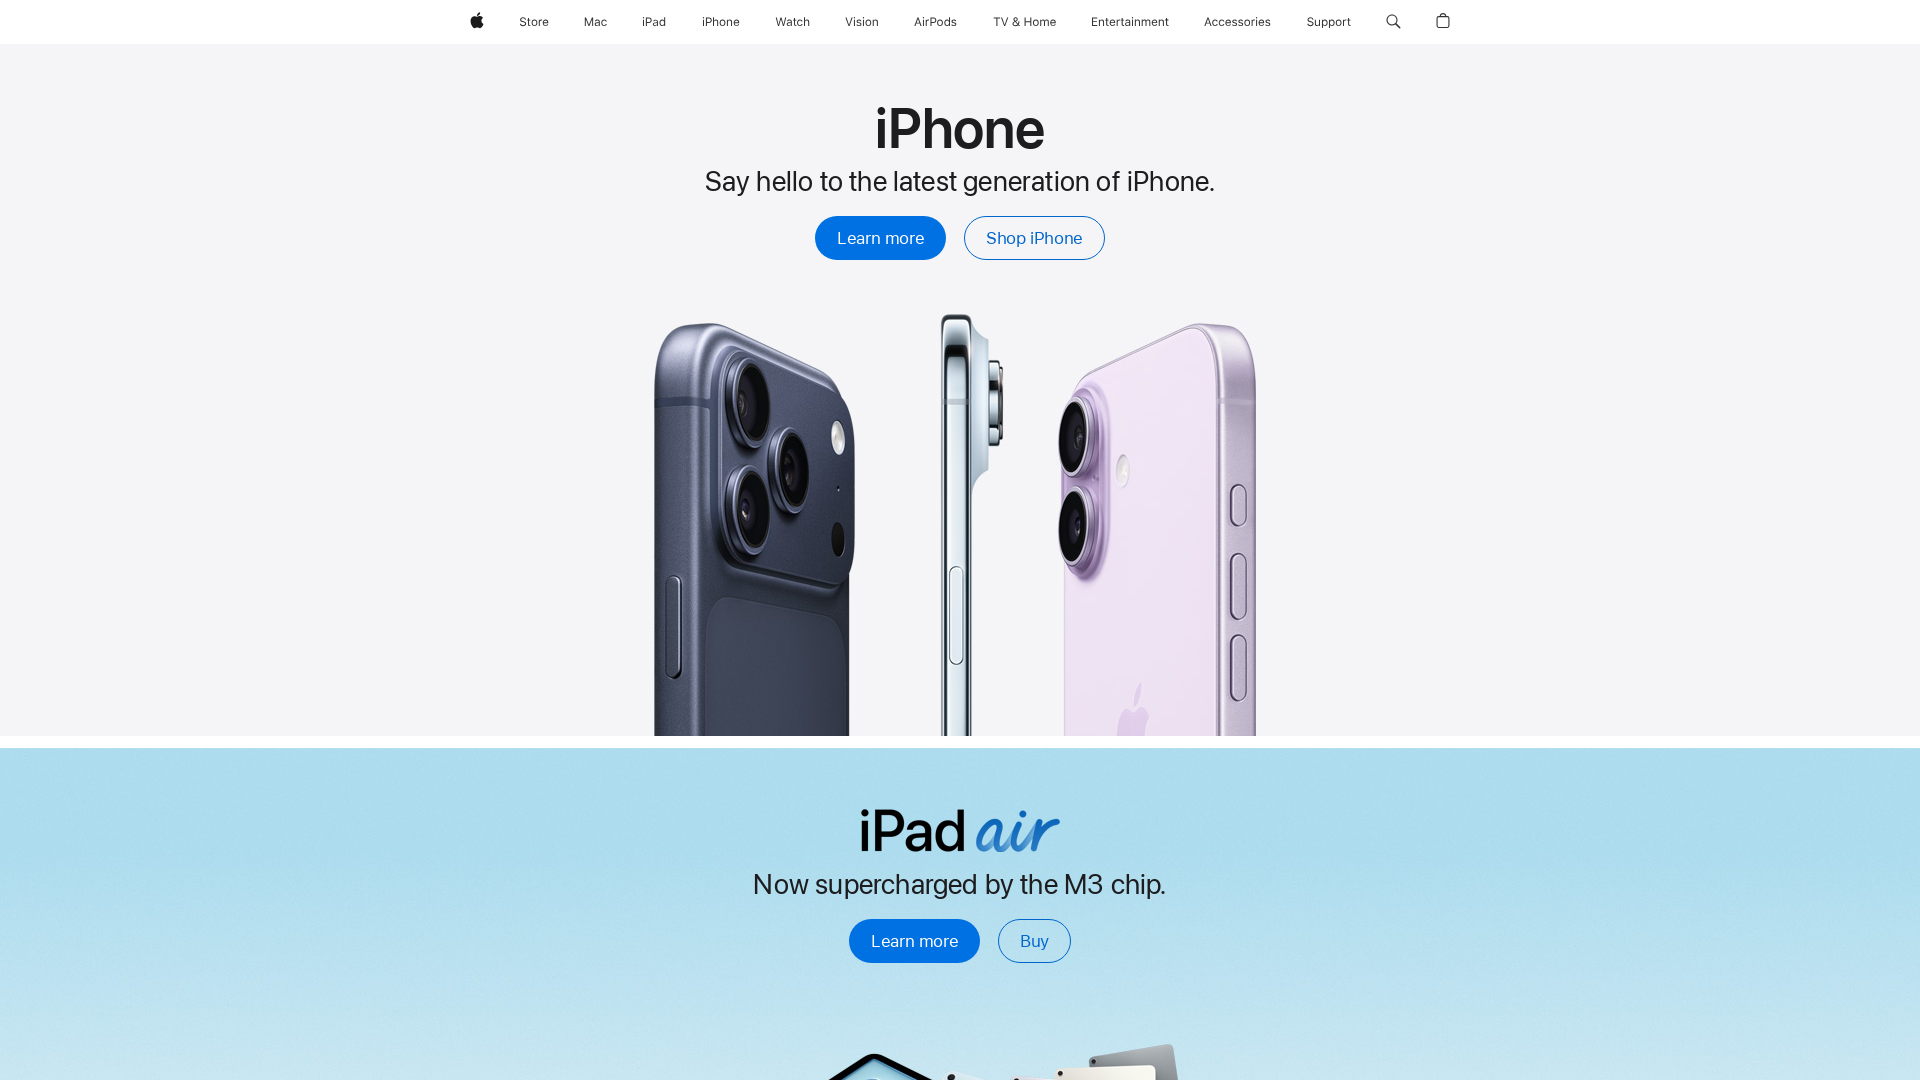

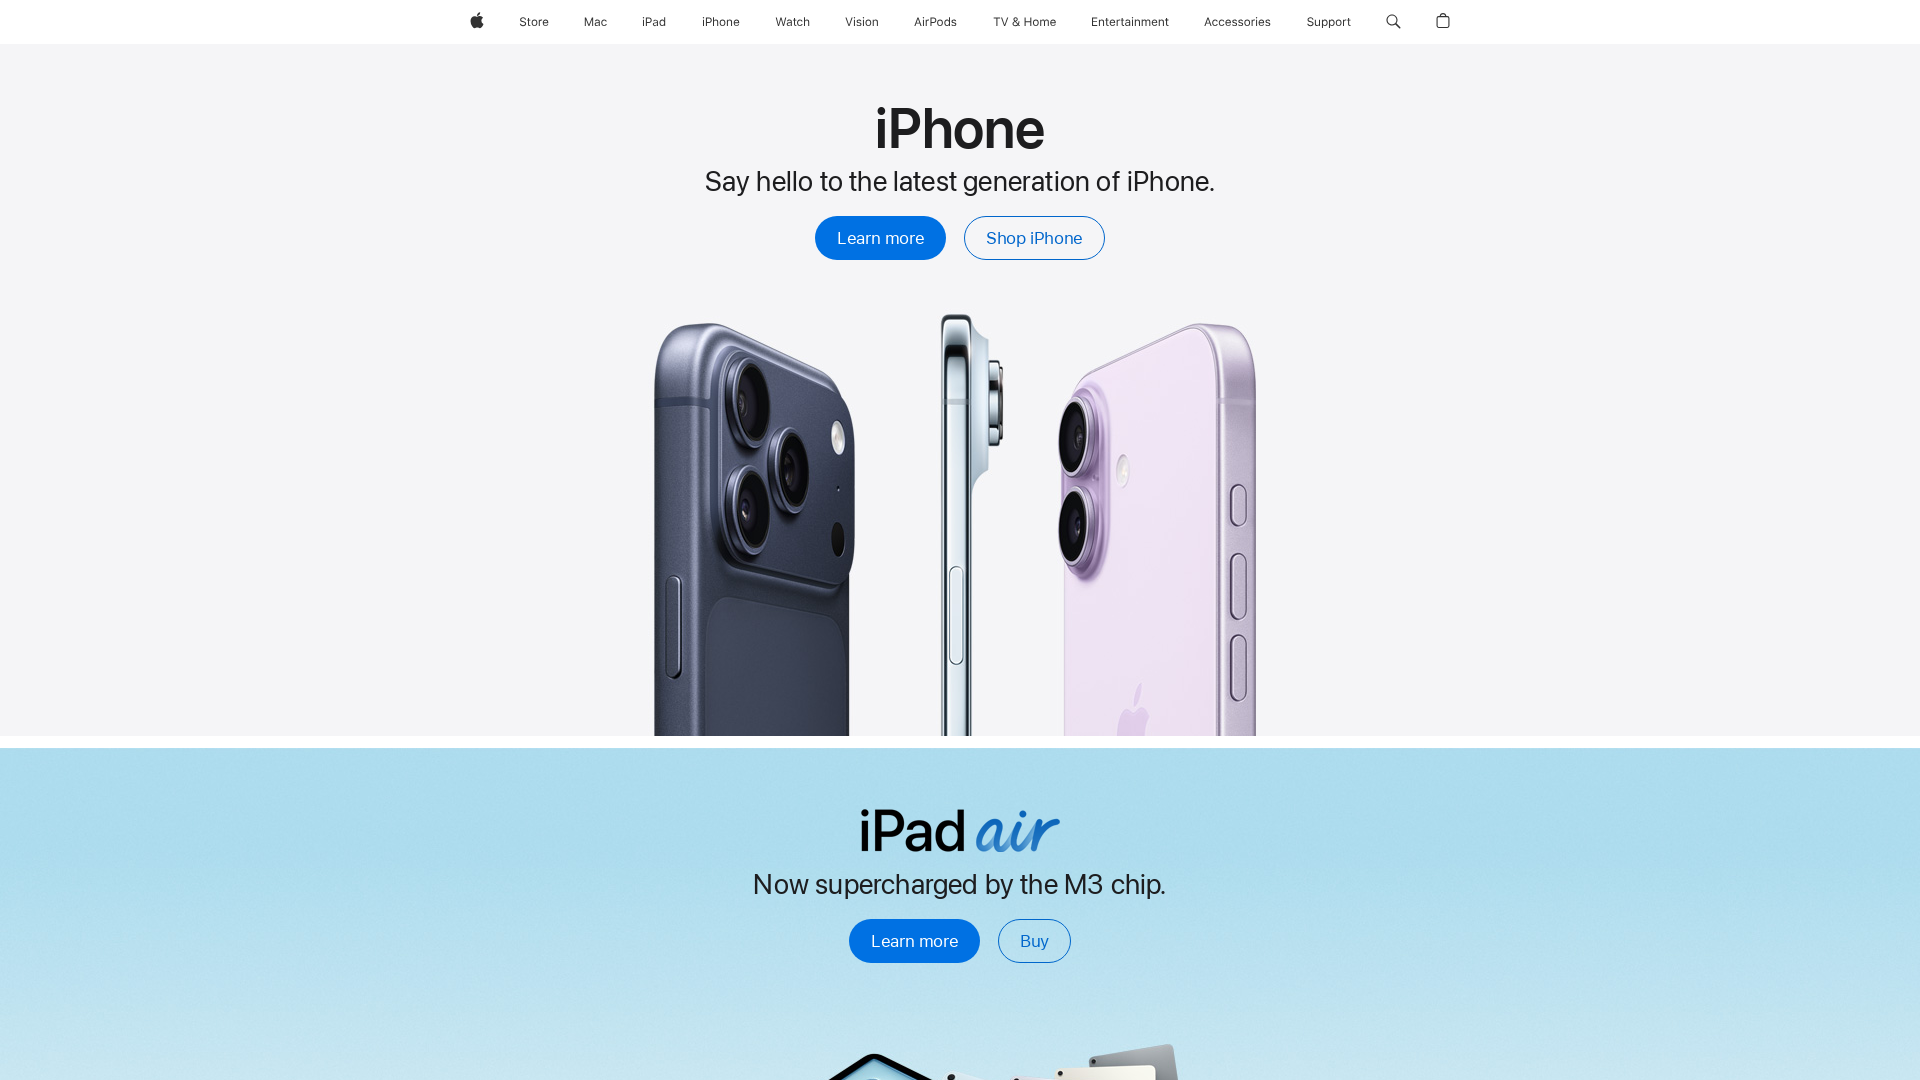